Tests handling of a simple JavaScript alert by clicking a button to trigger the alert, then accepting it and verifying the output message

Starting URL: https://www.hyrtutorials.com/p/alertsdemo.html

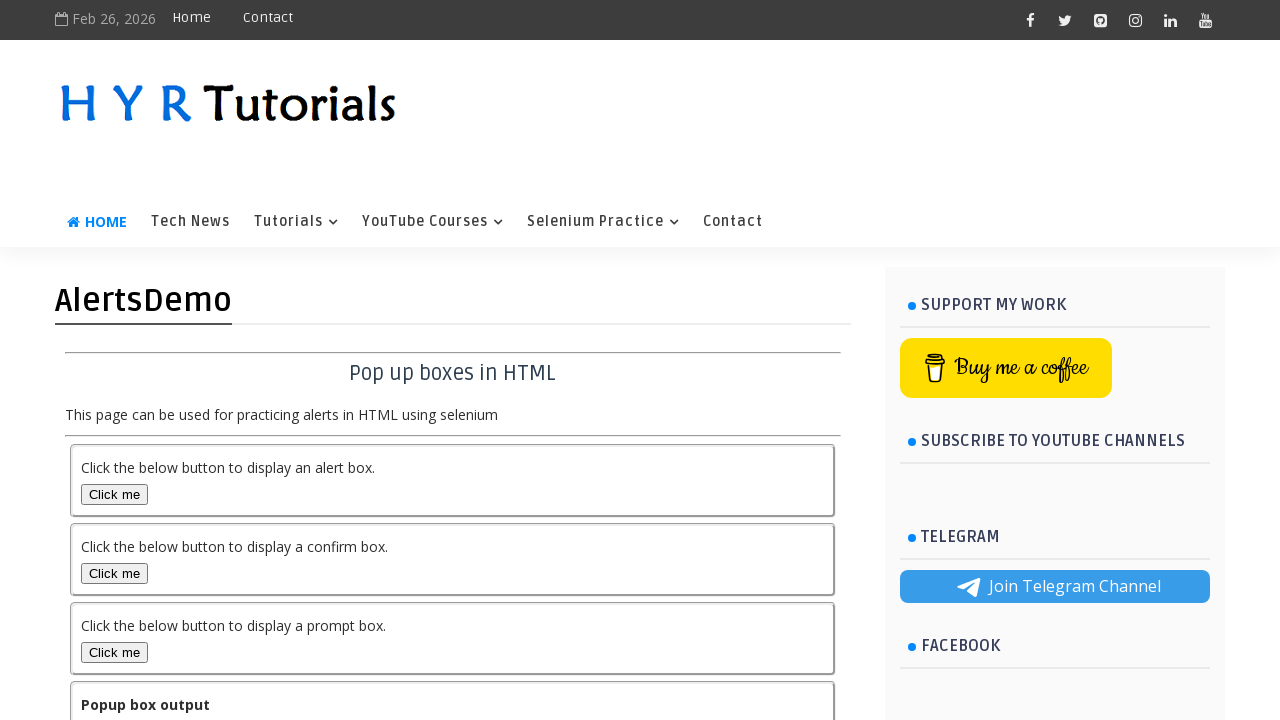

Clicked alertBox button to trigger simple alert at (114, 494) on #alertBox
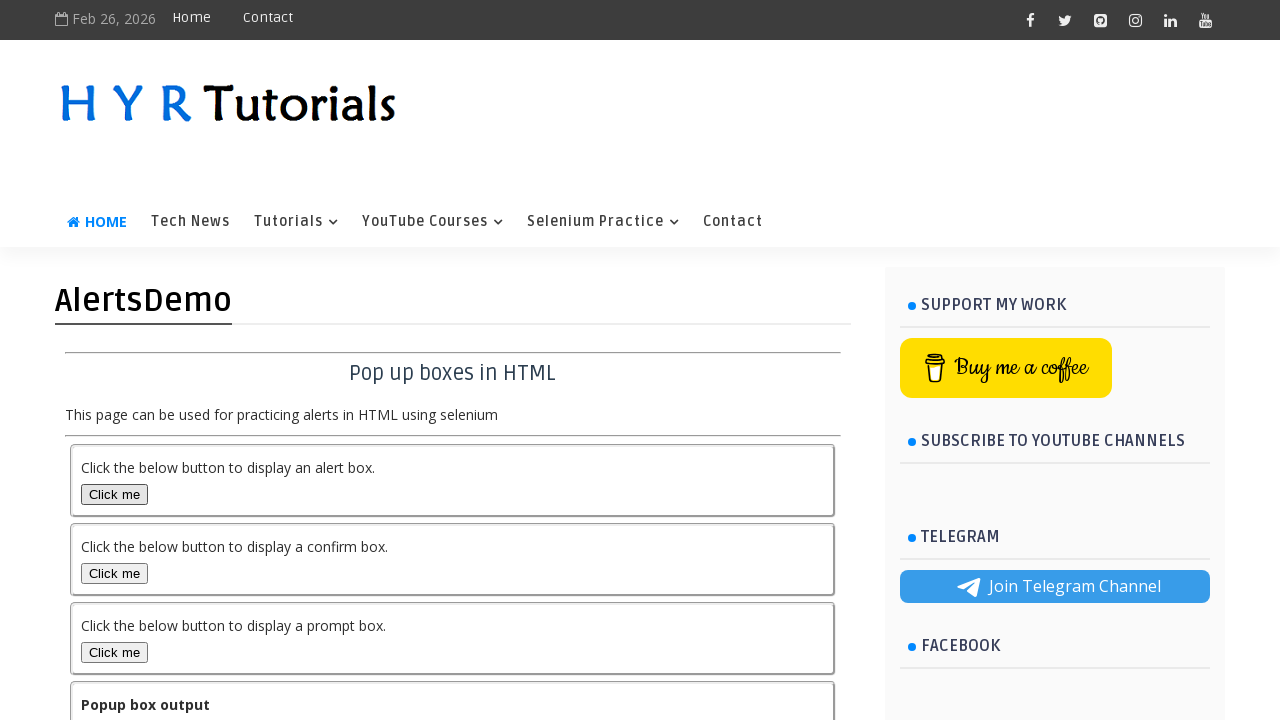

Set up dialog handler to accept alert
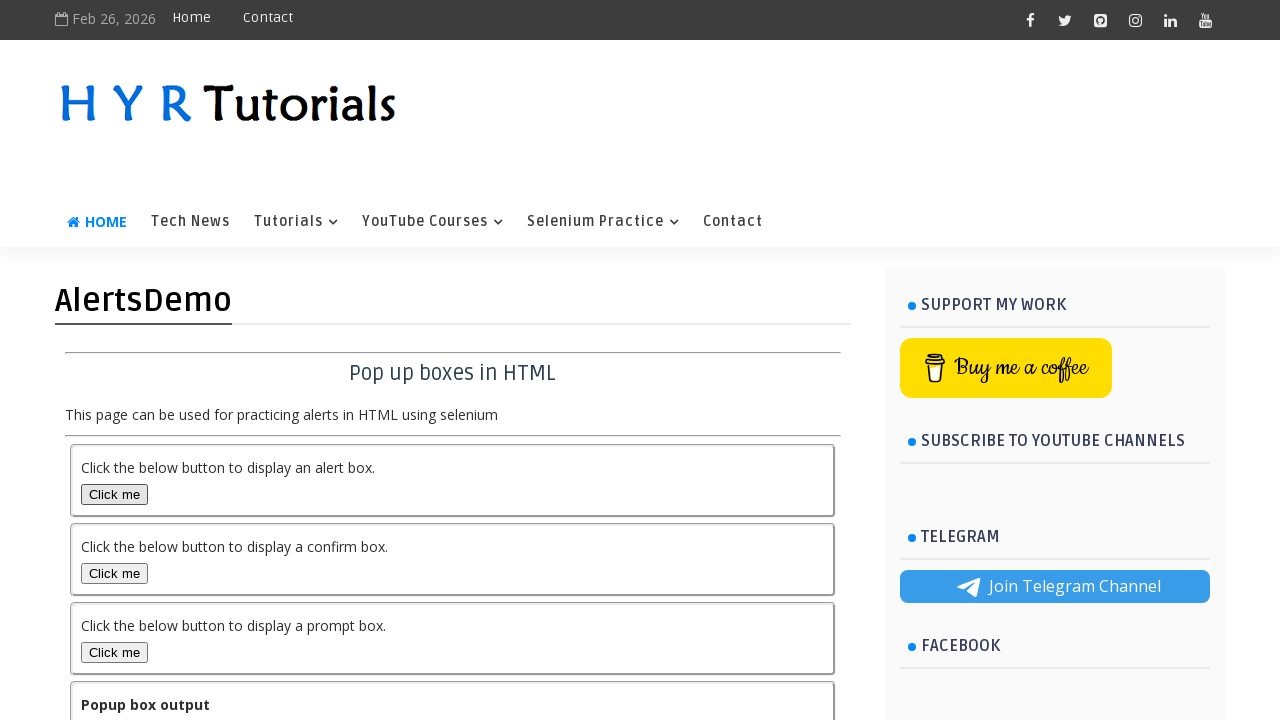

Output message appeared after accepting alert
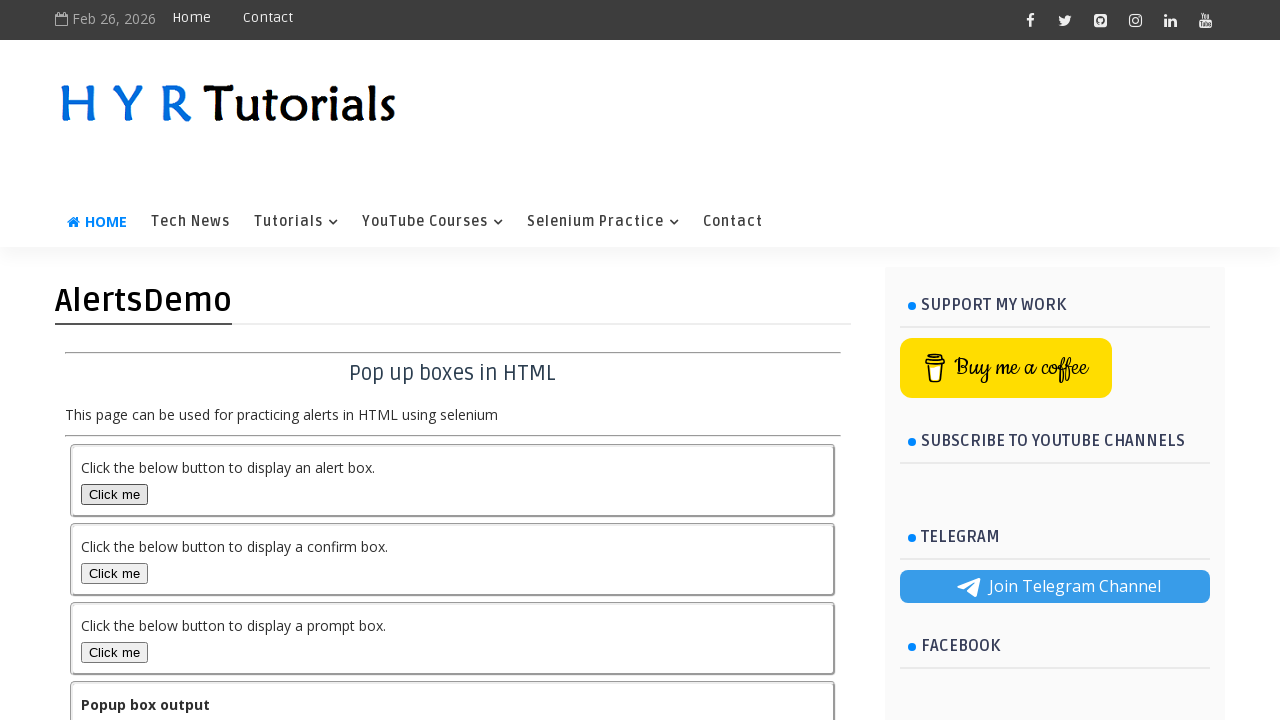

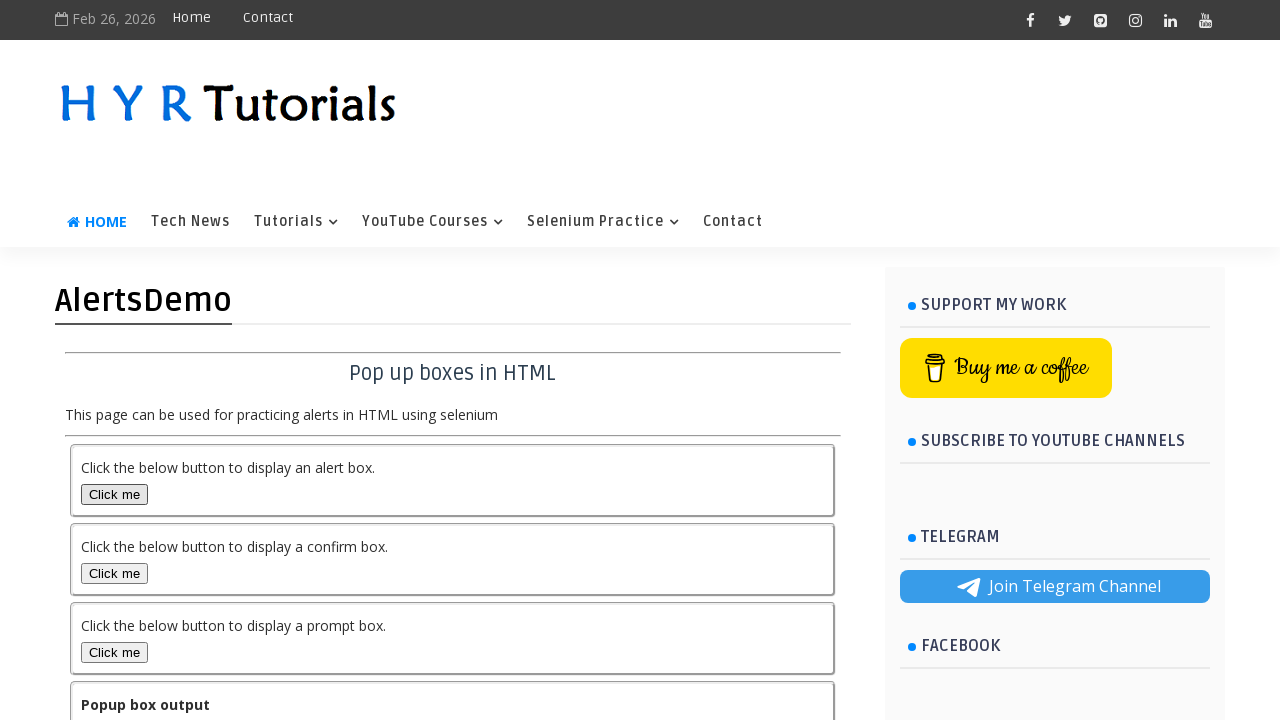